Navigates to RedBus website, maximizes the browser window, and sets the window position to specific coordinates (250, 150)

Starting URL: https://www.redbus.com/

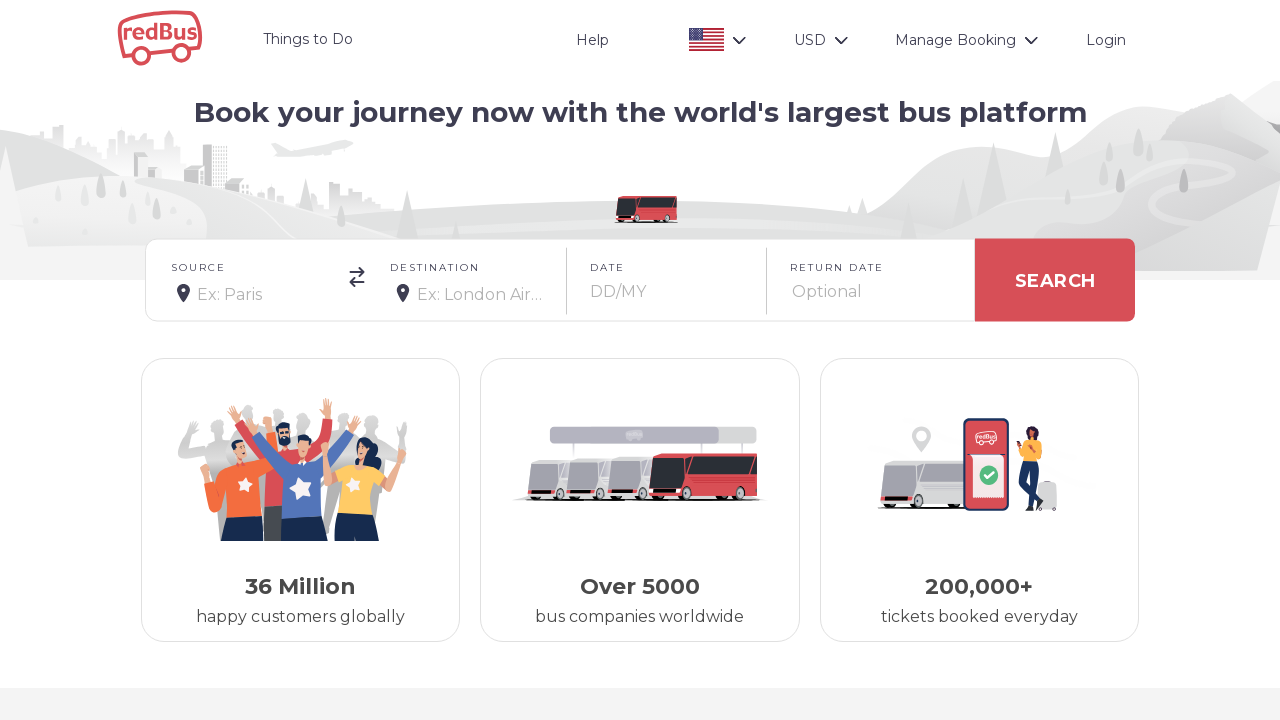

Navigated to RedBus website at https://www.redbus.com/
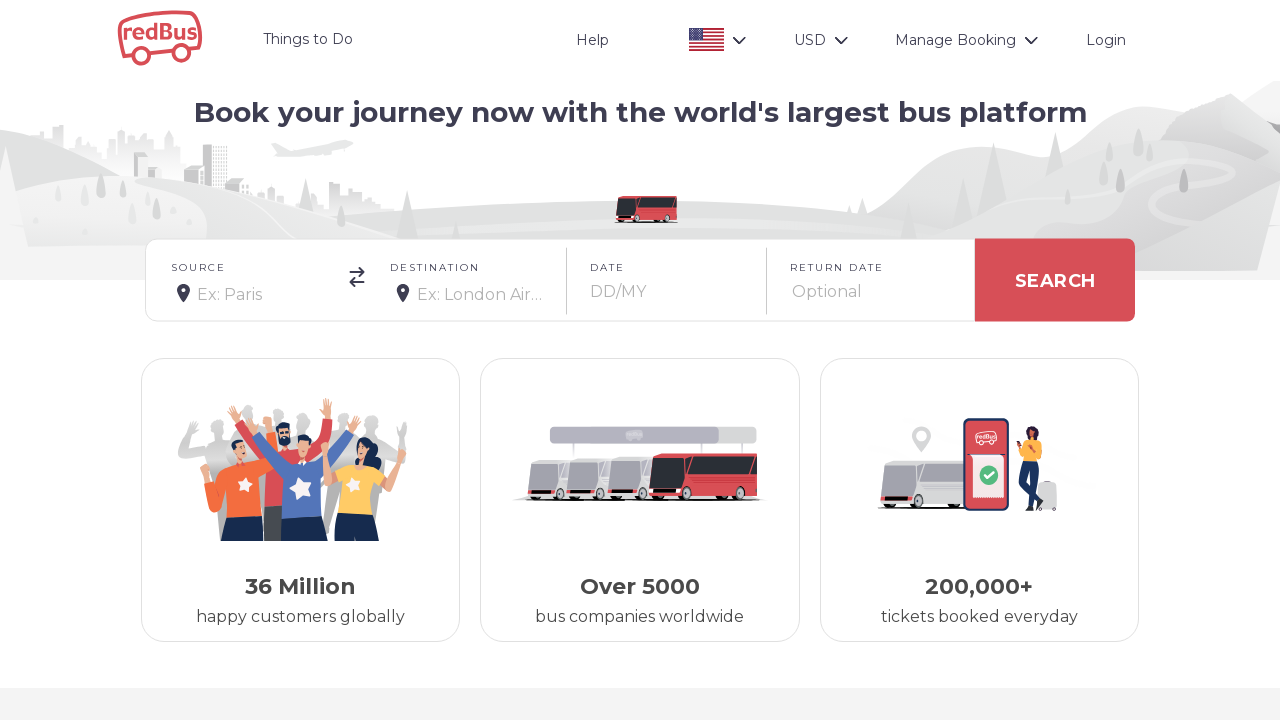

Set viewport size to 1920x1080 to maximize browser window
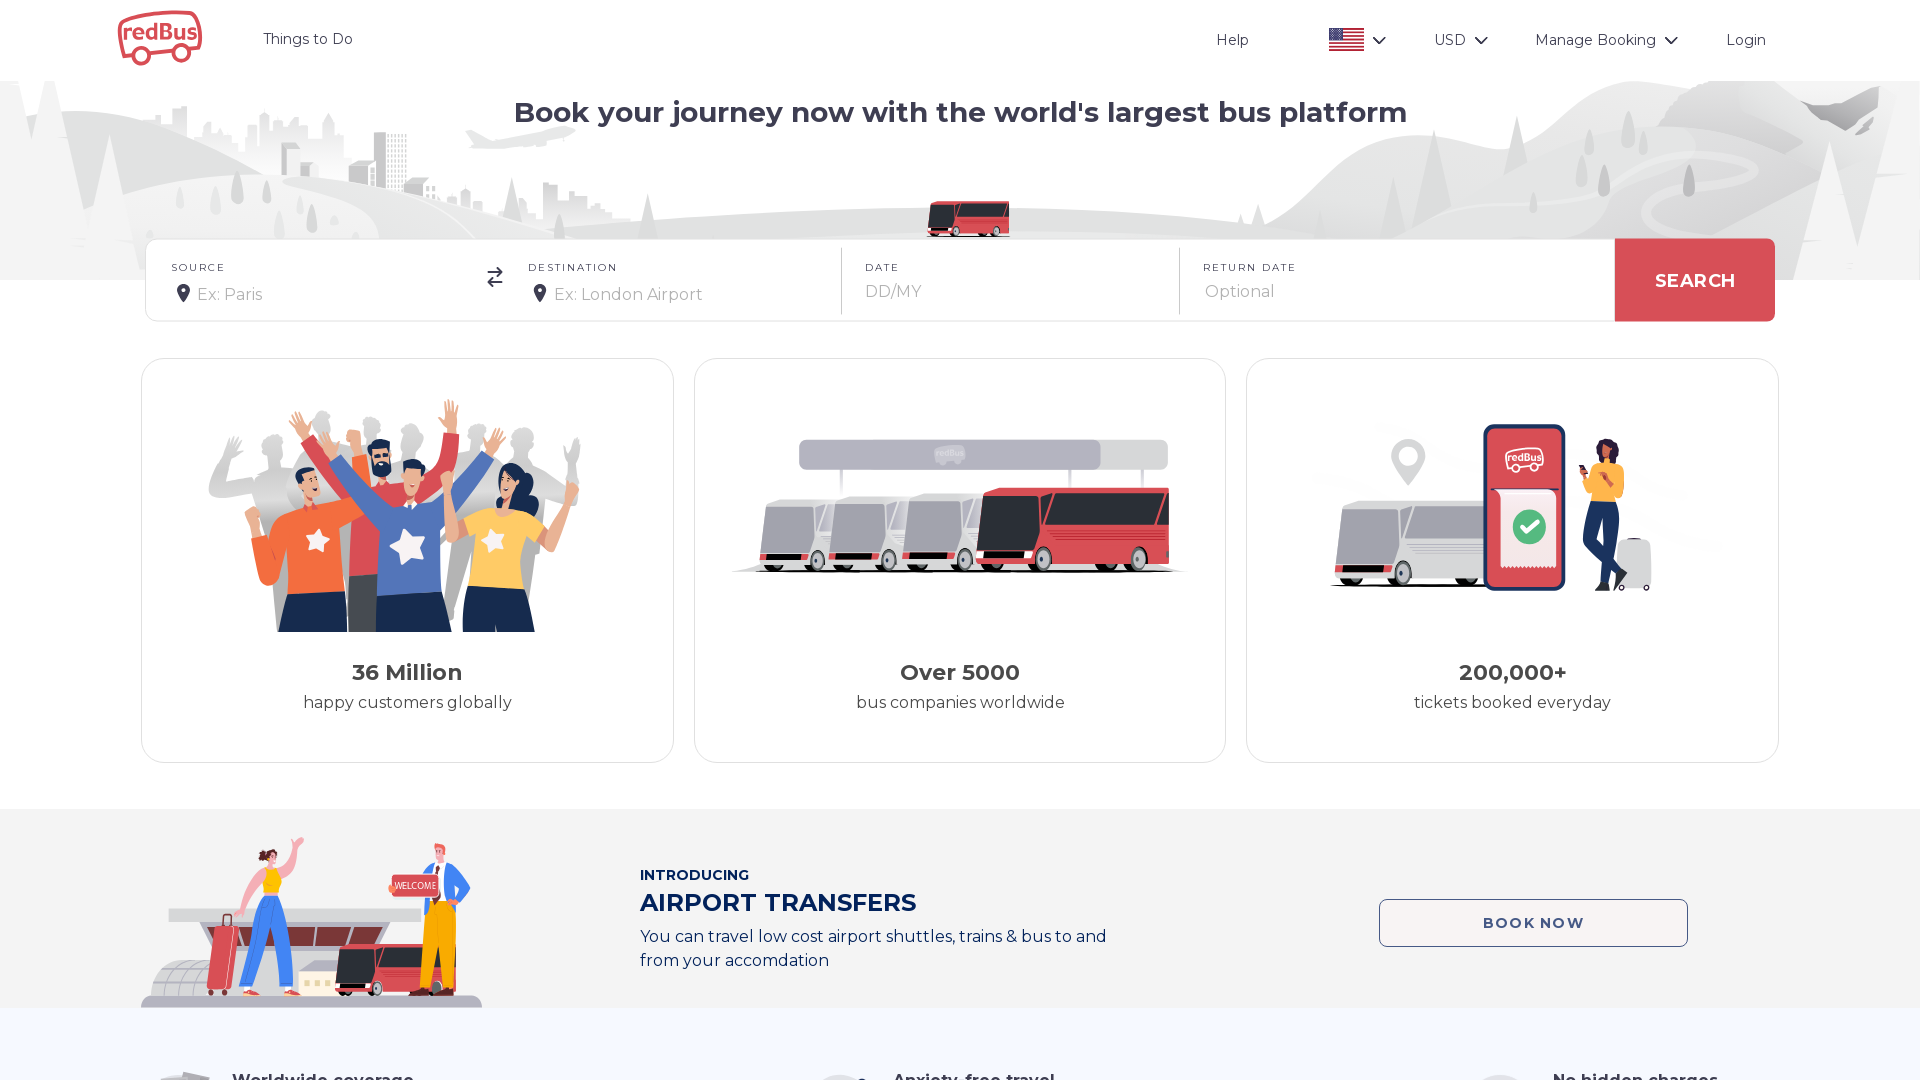

Waited for page to load - domcontentloaded event fired
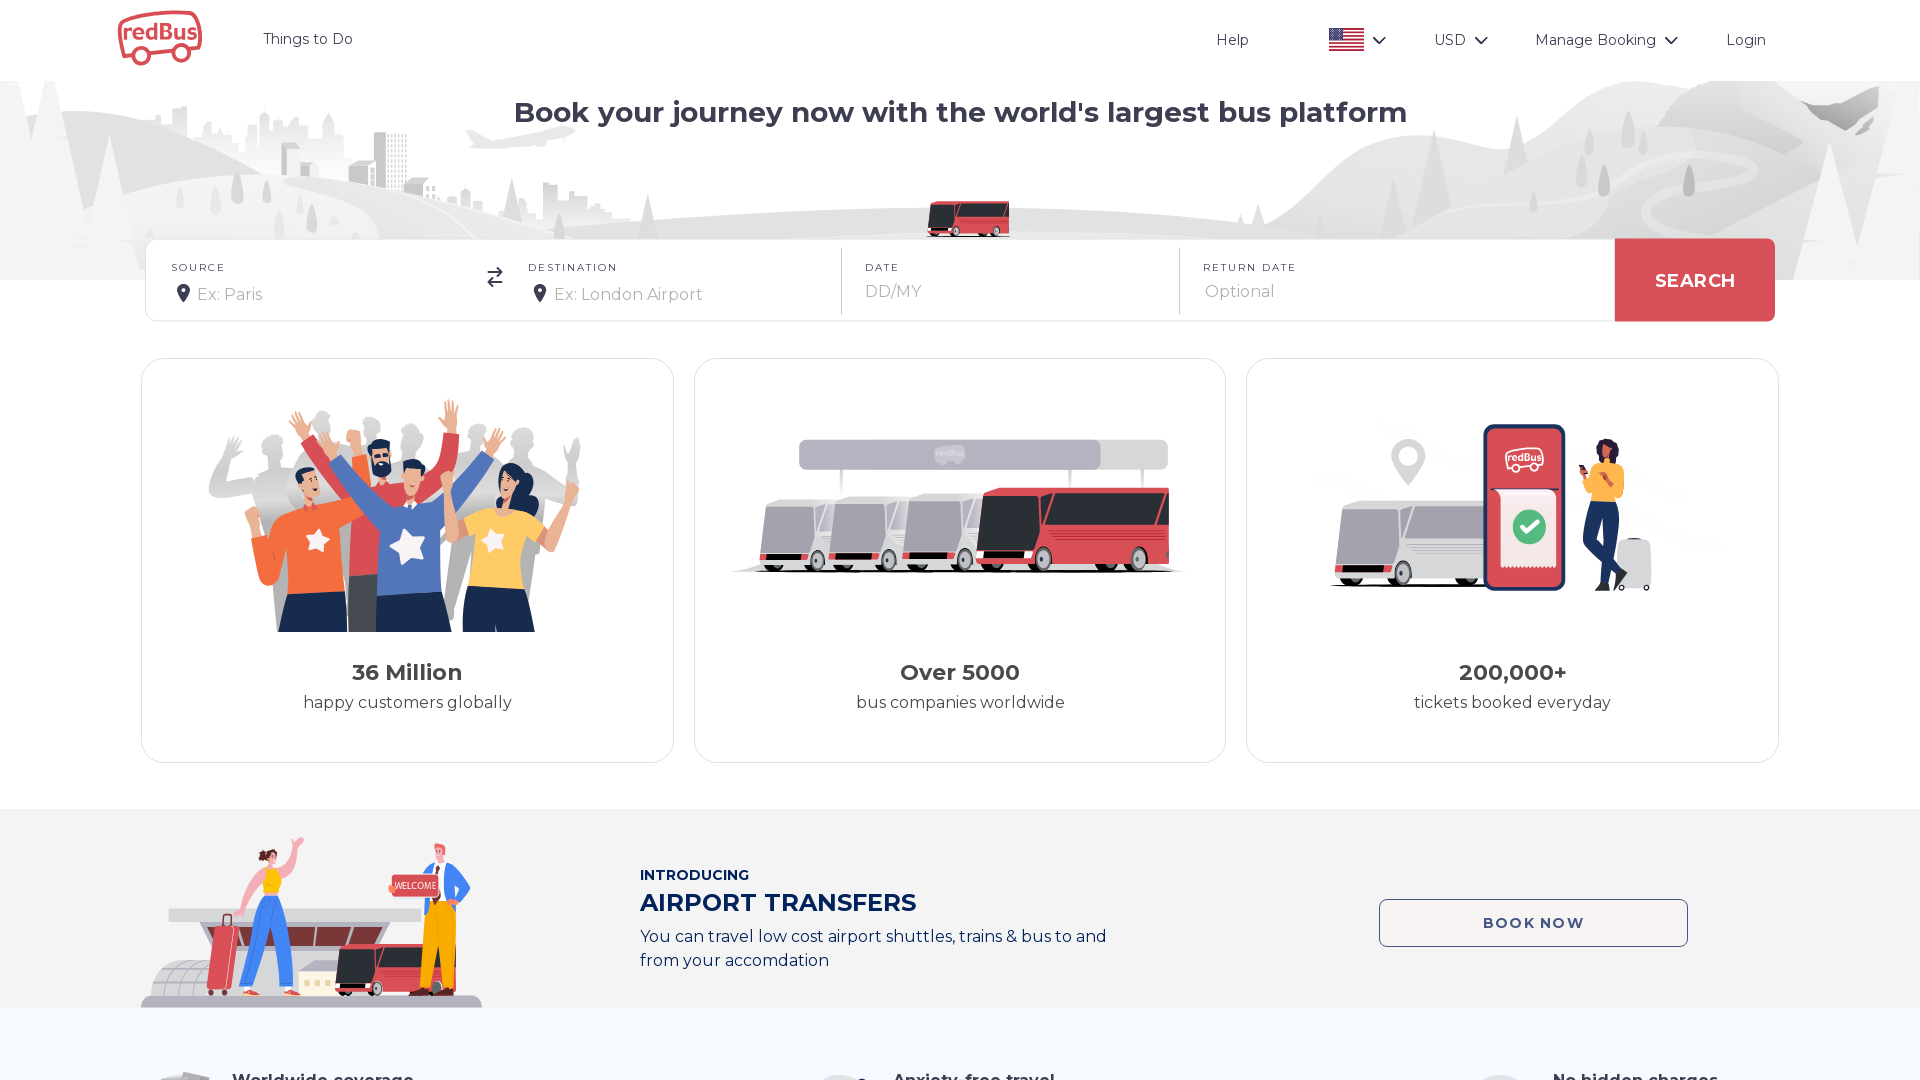

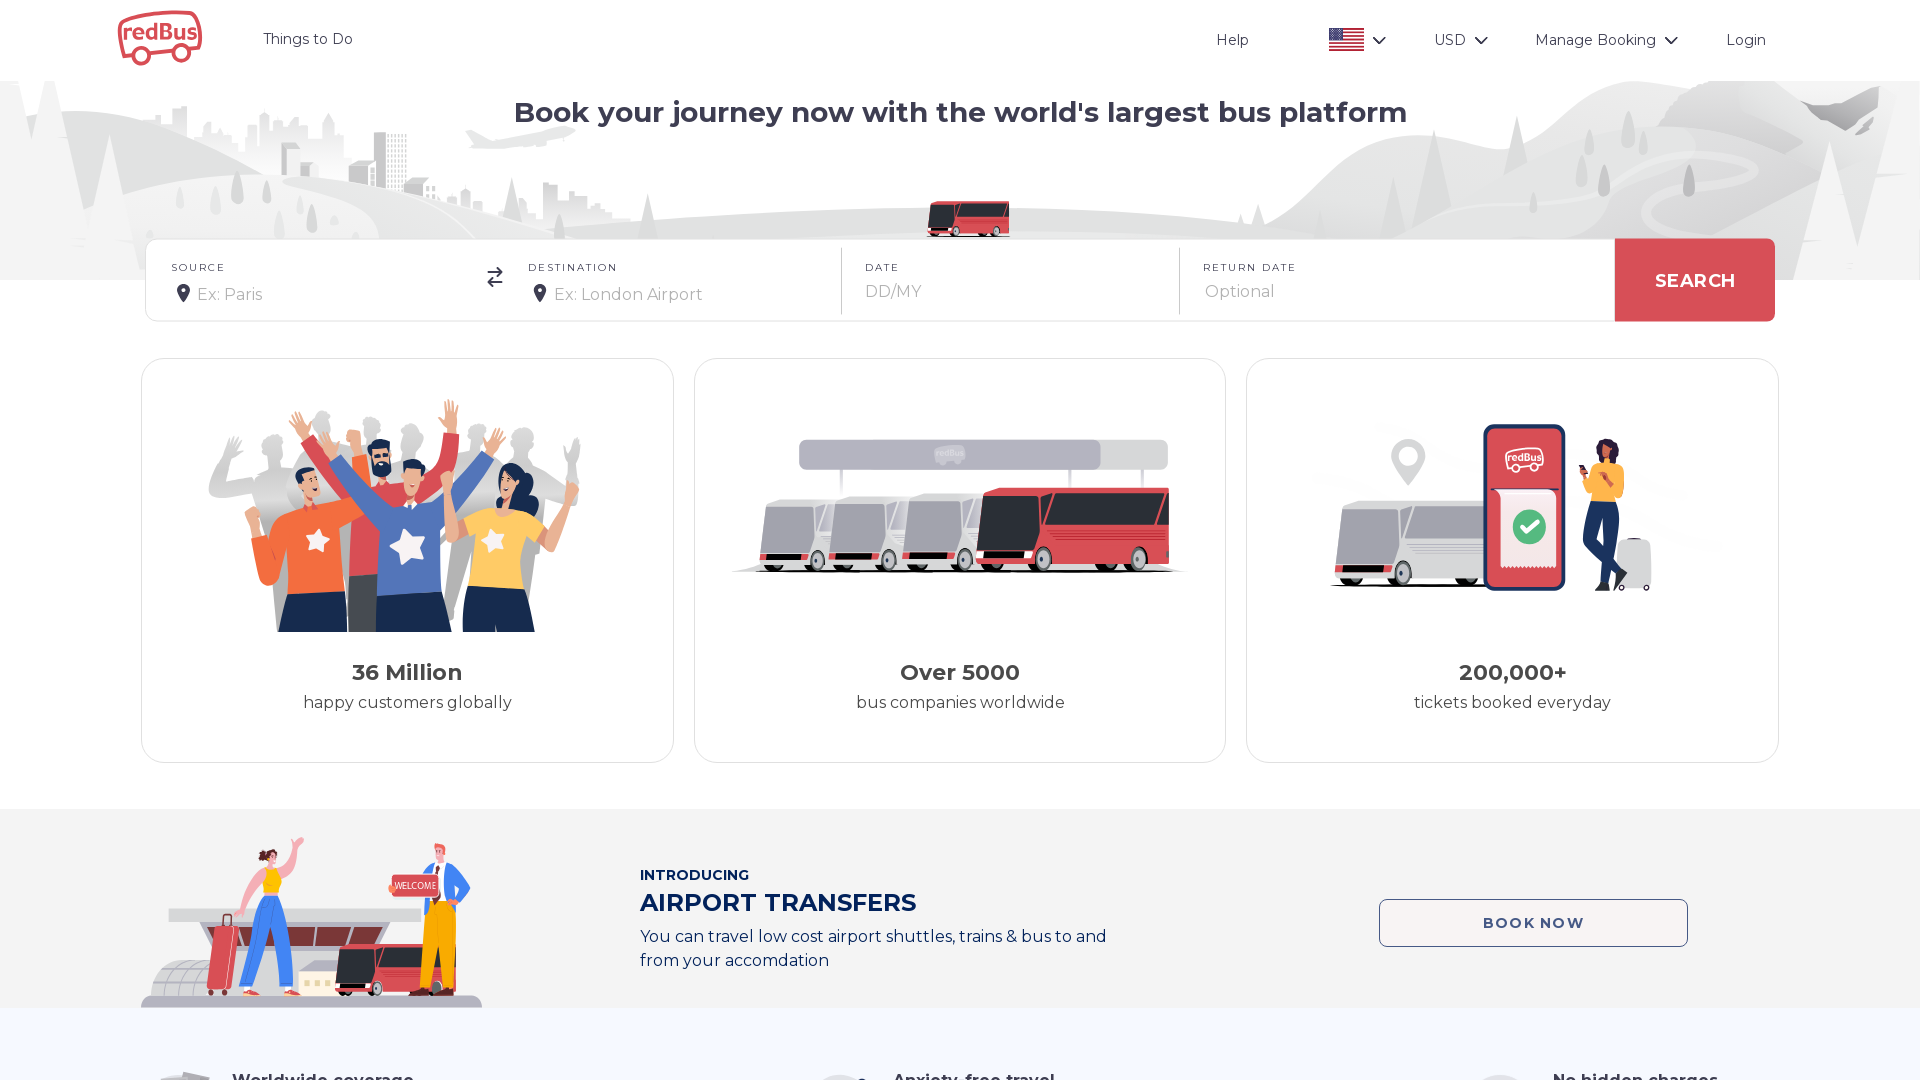